Verifies that the online top-up section on the MTS Belarus homepage displays the correct title "Онлайн пополнение без комиссии" (Online top-up without commission)

Starting URL: http://mts.by

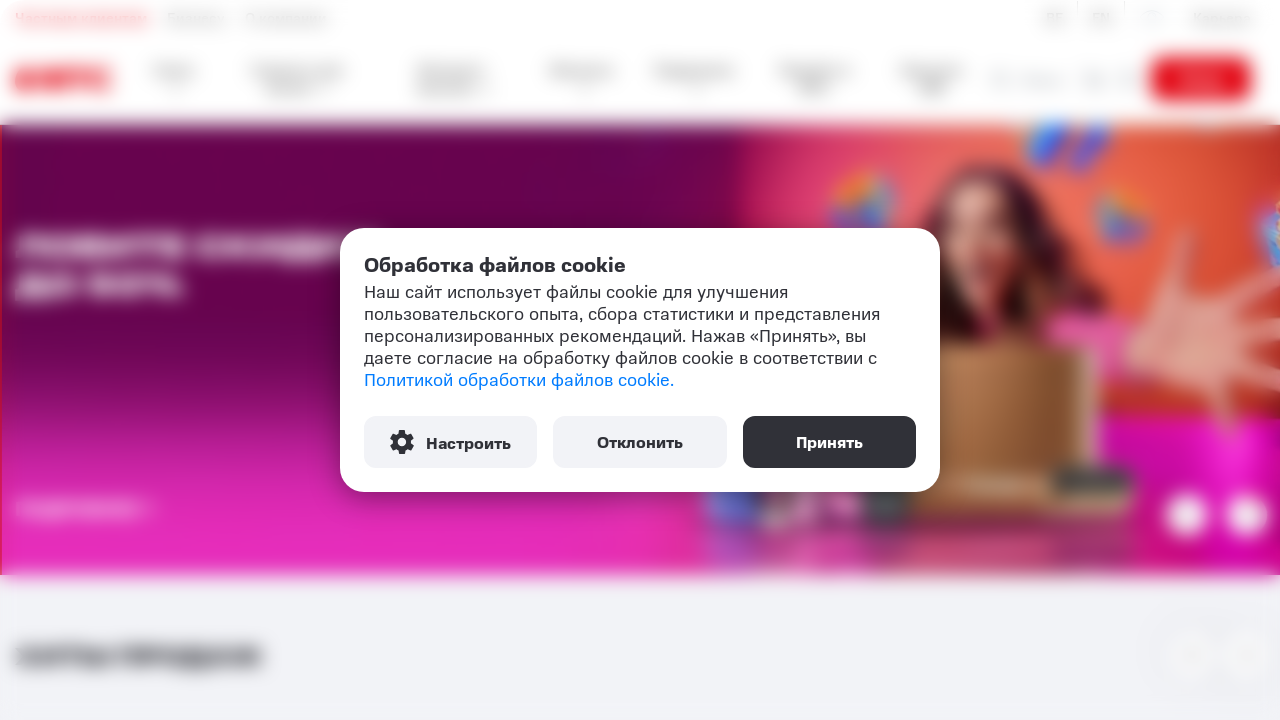

Navigated to MTS Belarus homepage
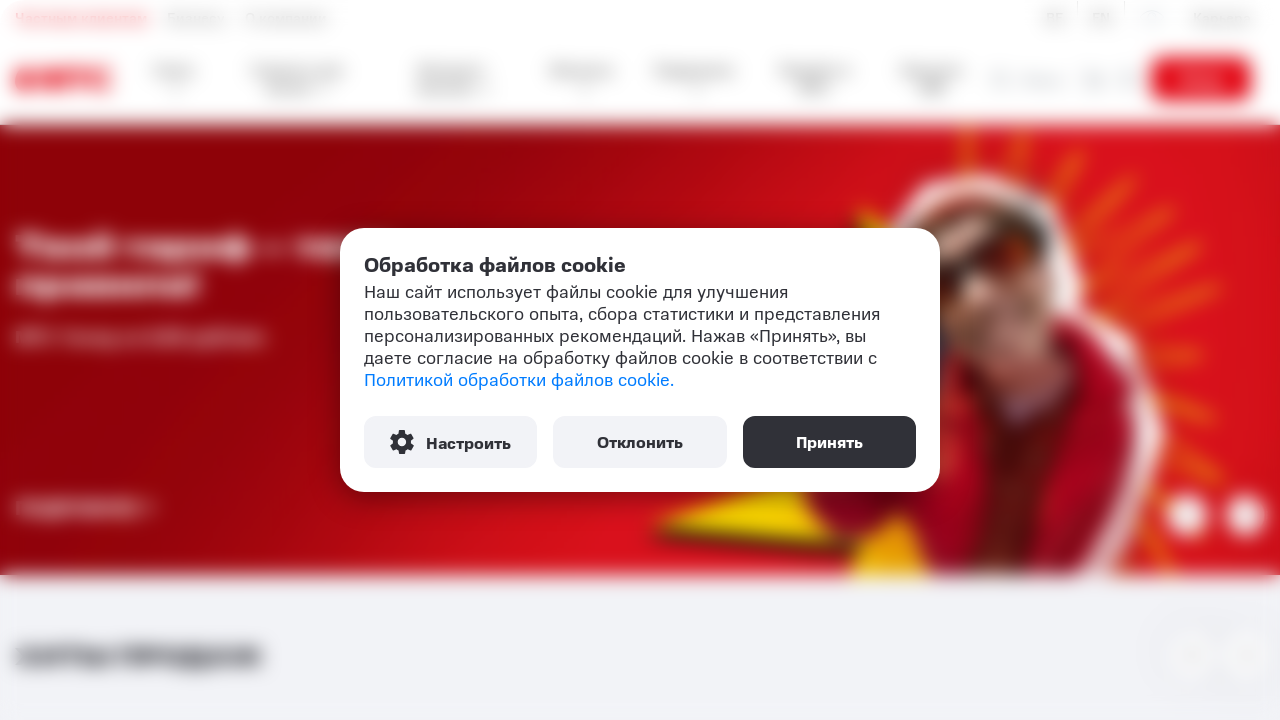

Waited for online top-up section title element to load
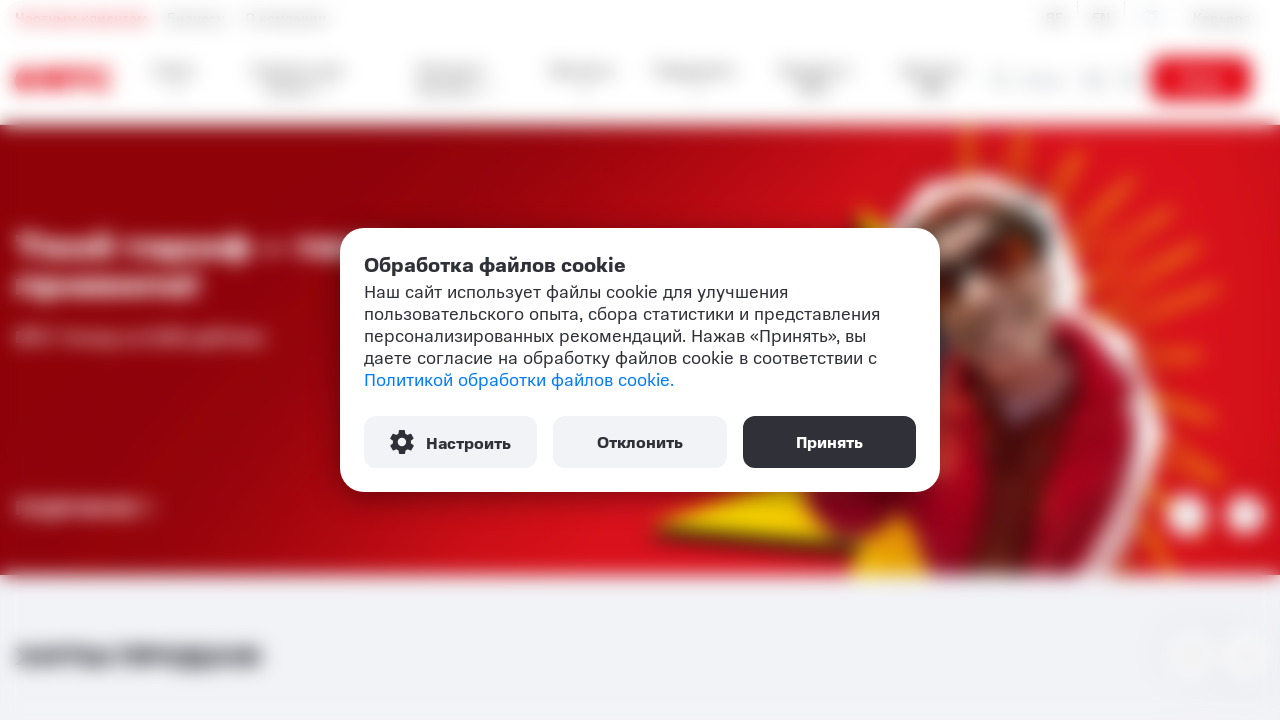

Retrieved text content from block title element
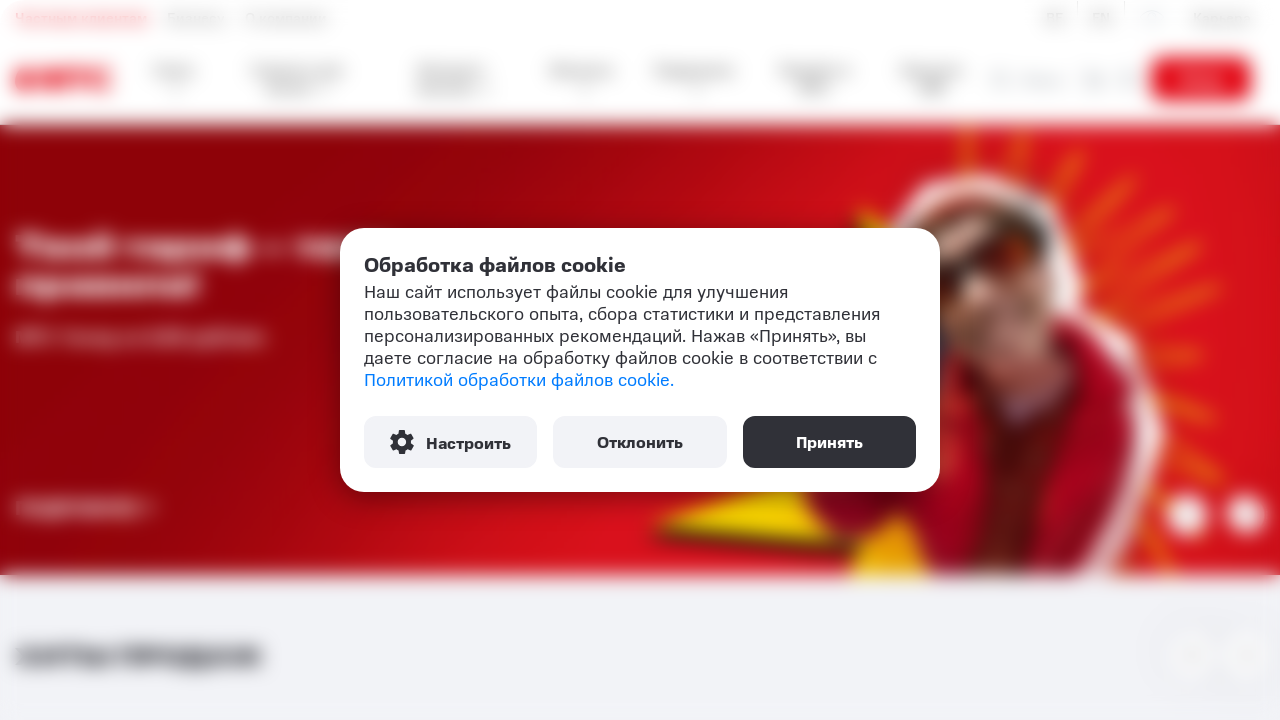

Verified block title matches expected text 'Онлайн пополнение без комиссии'
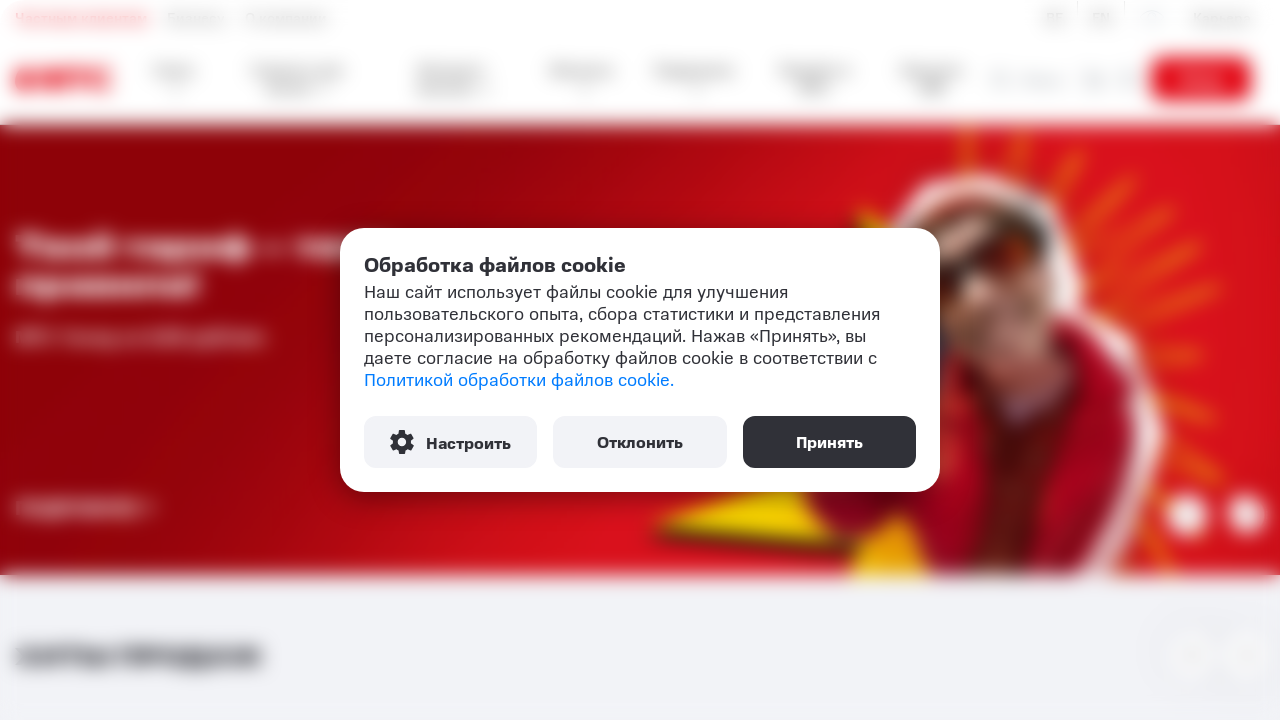

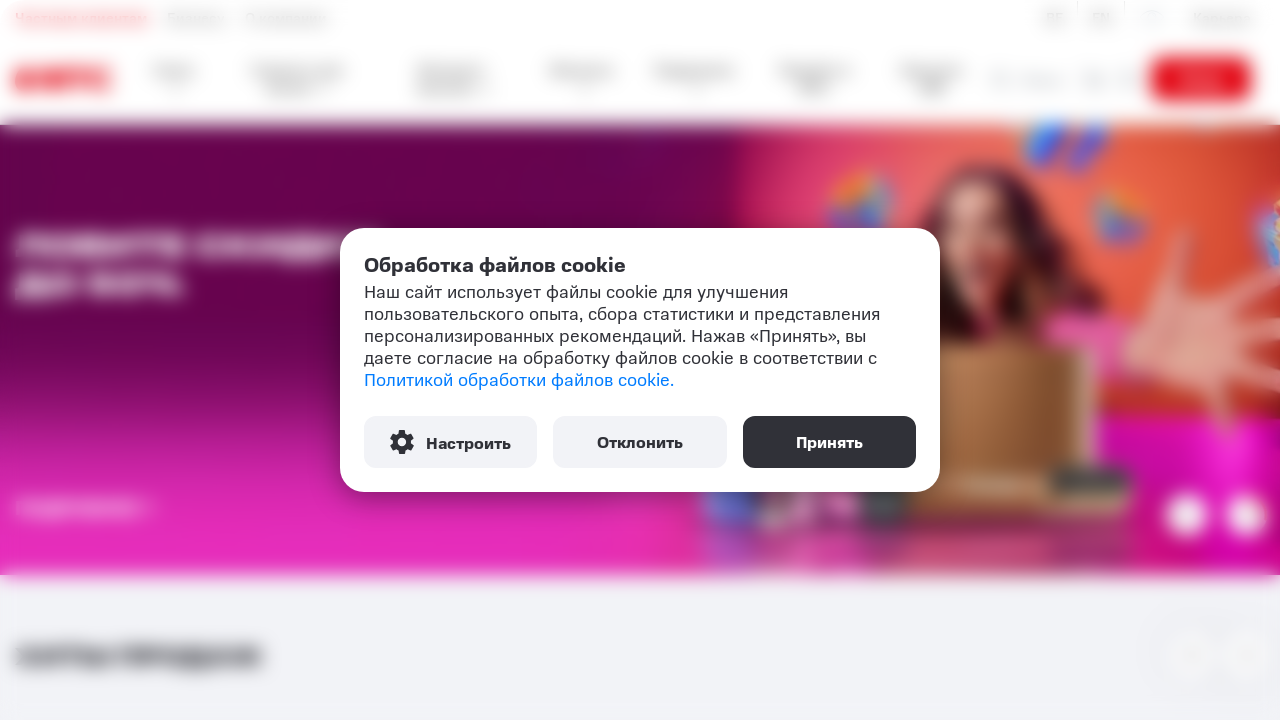